Tests calendar date picker functionality by clicking on the date picker, selecting a month (October), year (2028), and a specific date (25)

Starting URL: https://www.hyrtutorials.com/p/calendar-practice.html

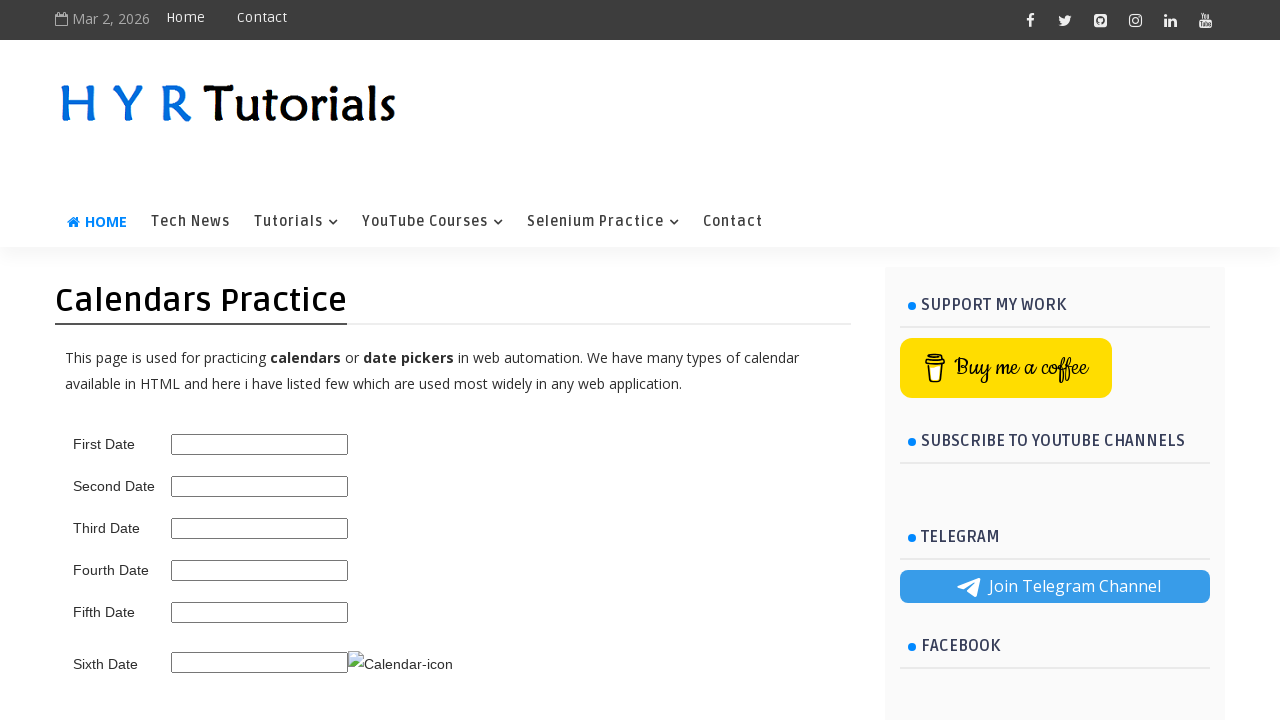

Clicked on the fourth date picker to open calendar at (260, 570) on #fourth_date_picker
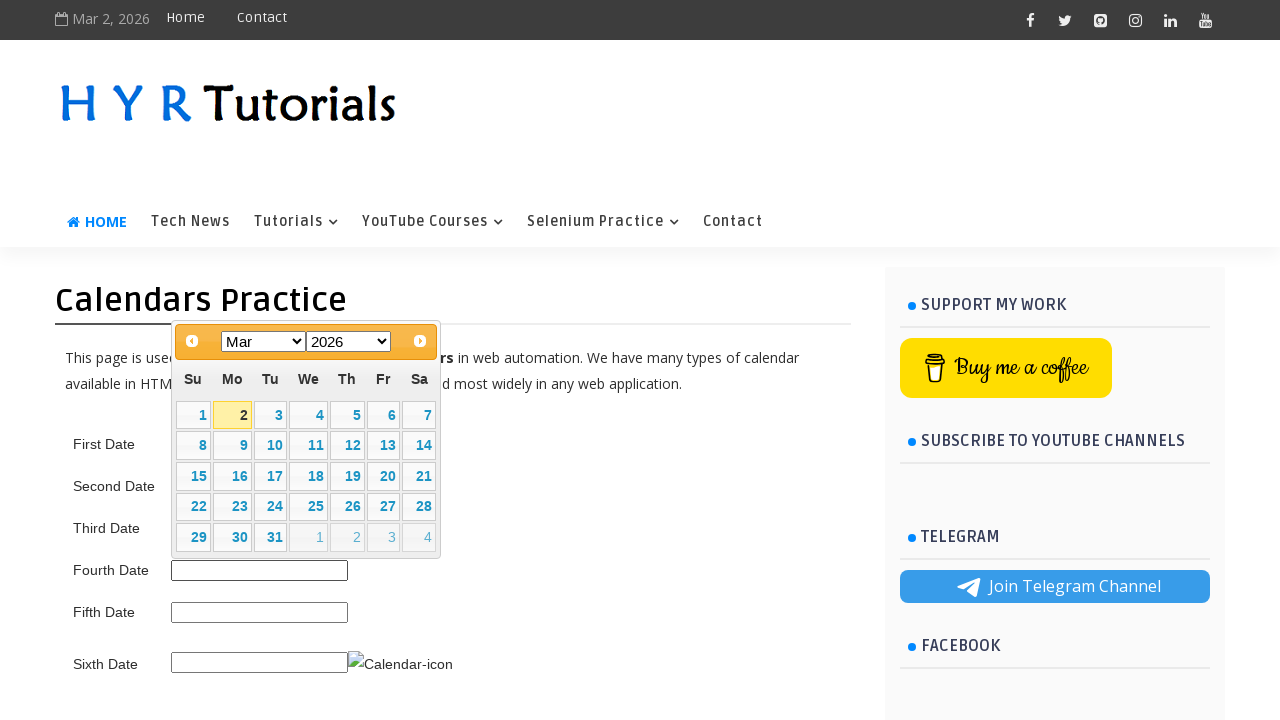

Calendar appeared with month and year selectors
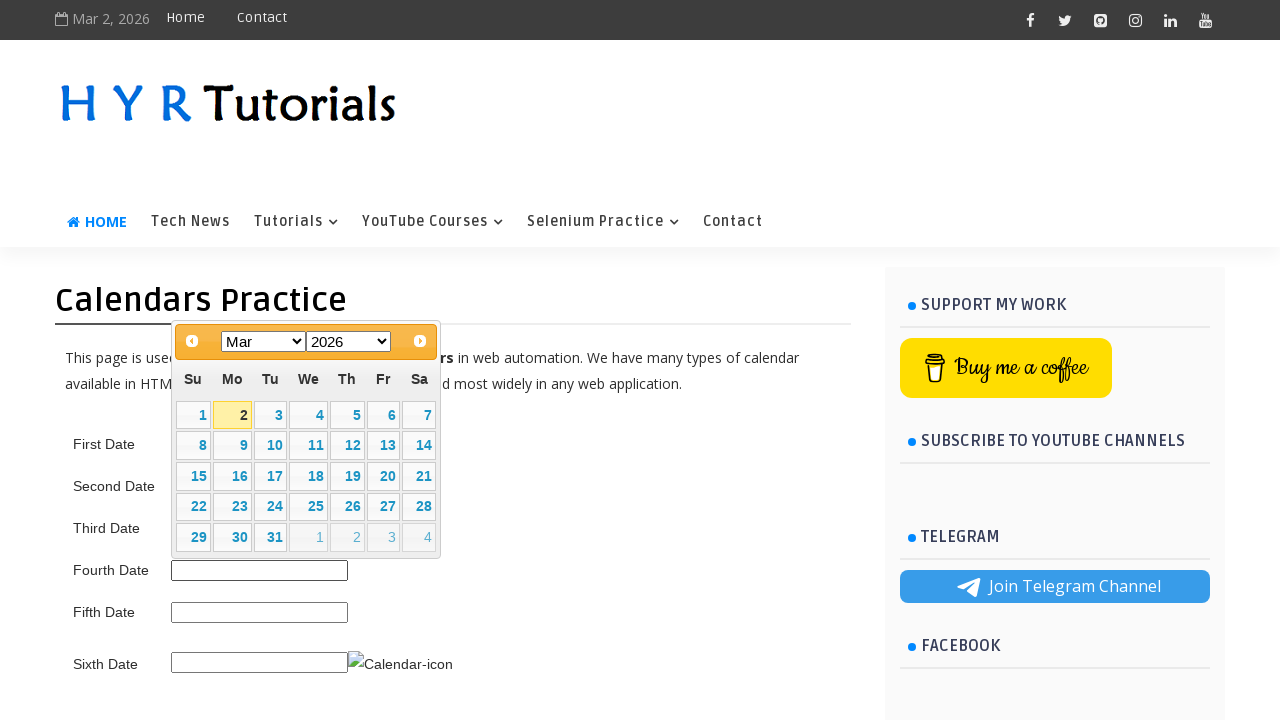

Selected October (index 9) from month dropdown on select.ui-datepicker-month
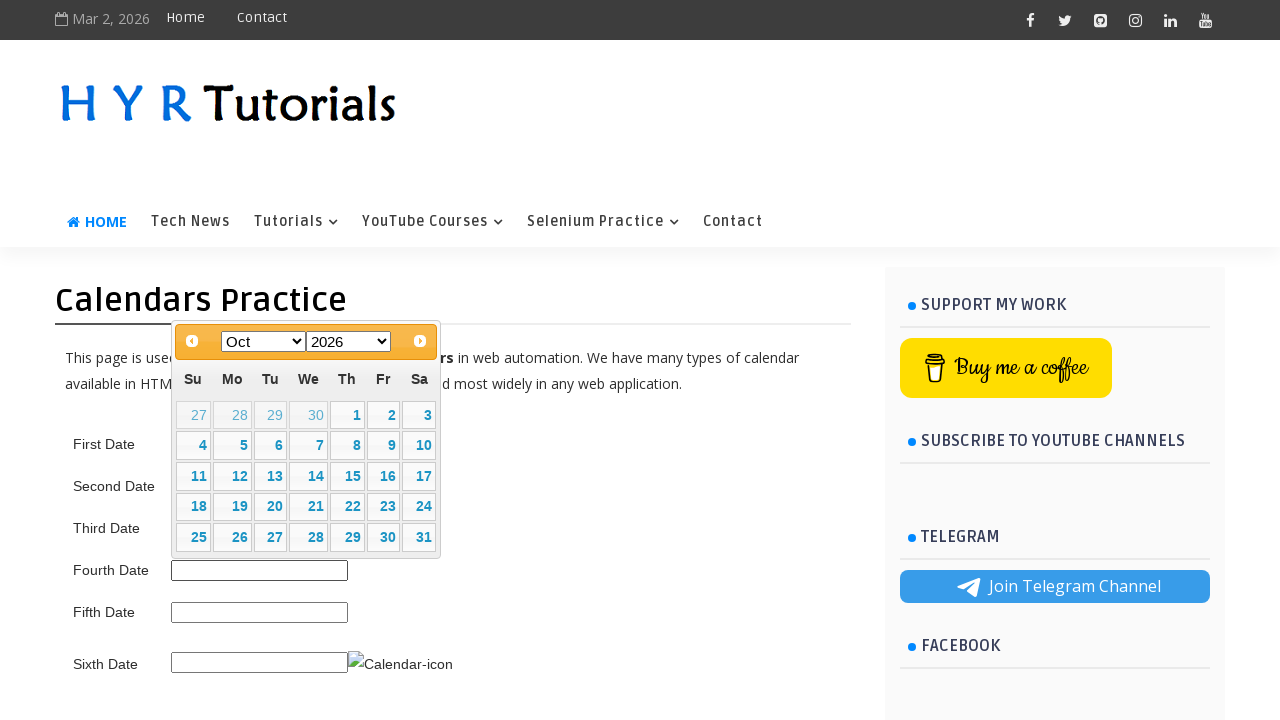

Selected year 2028 from year dropdown on select.ui-datepicker-year
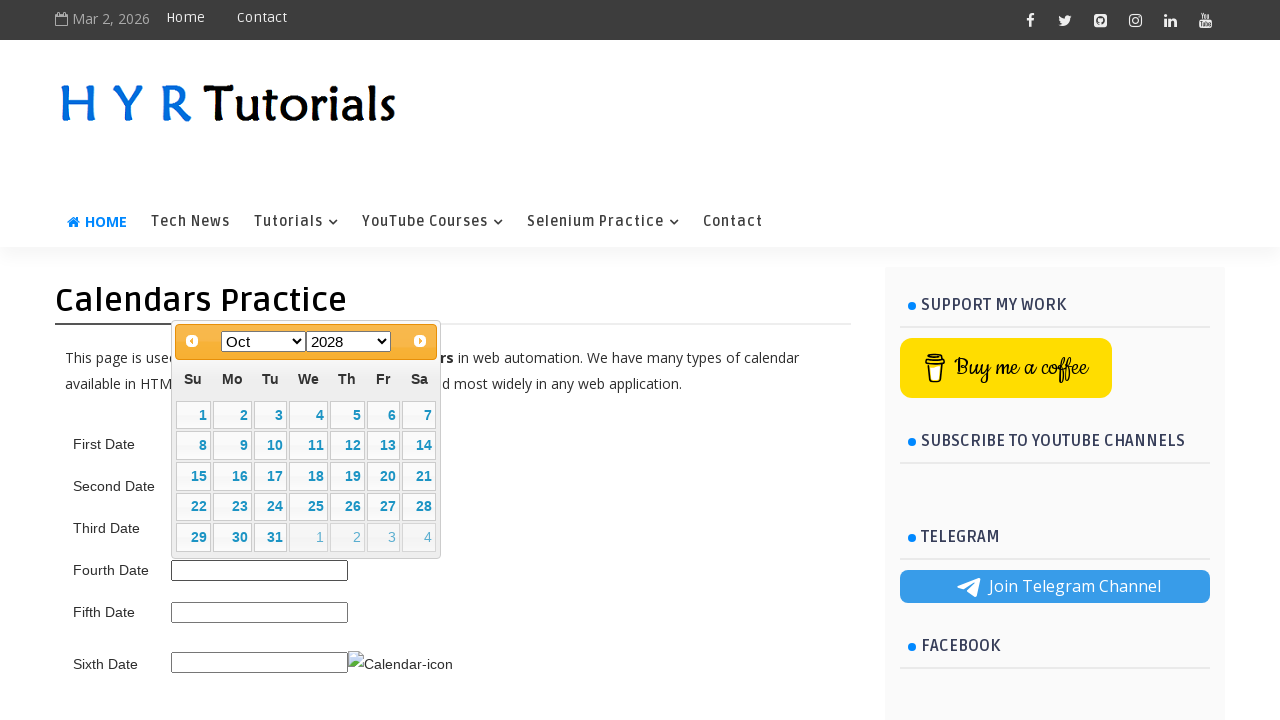

Clicked on date 25 in the calendar at (309, 507) on xpath=//table[@class='ui-datepicker-calendar']//td[not(contains(@class,'ui-datep
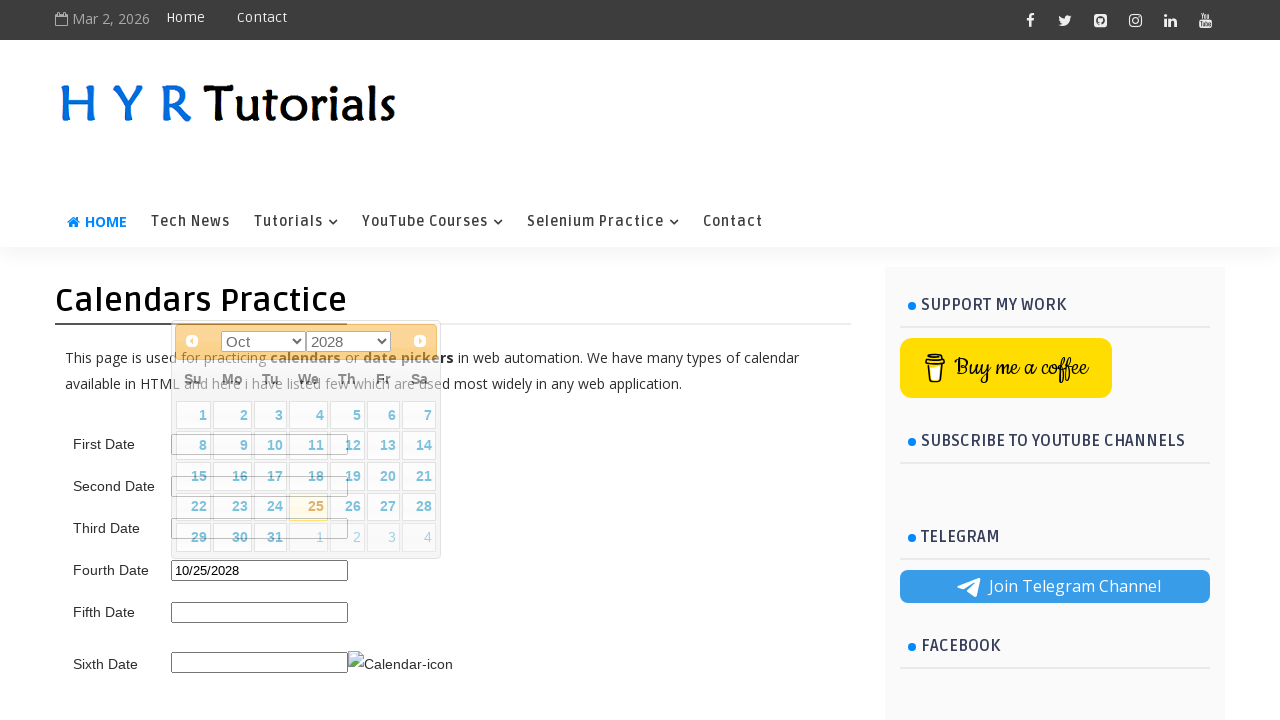

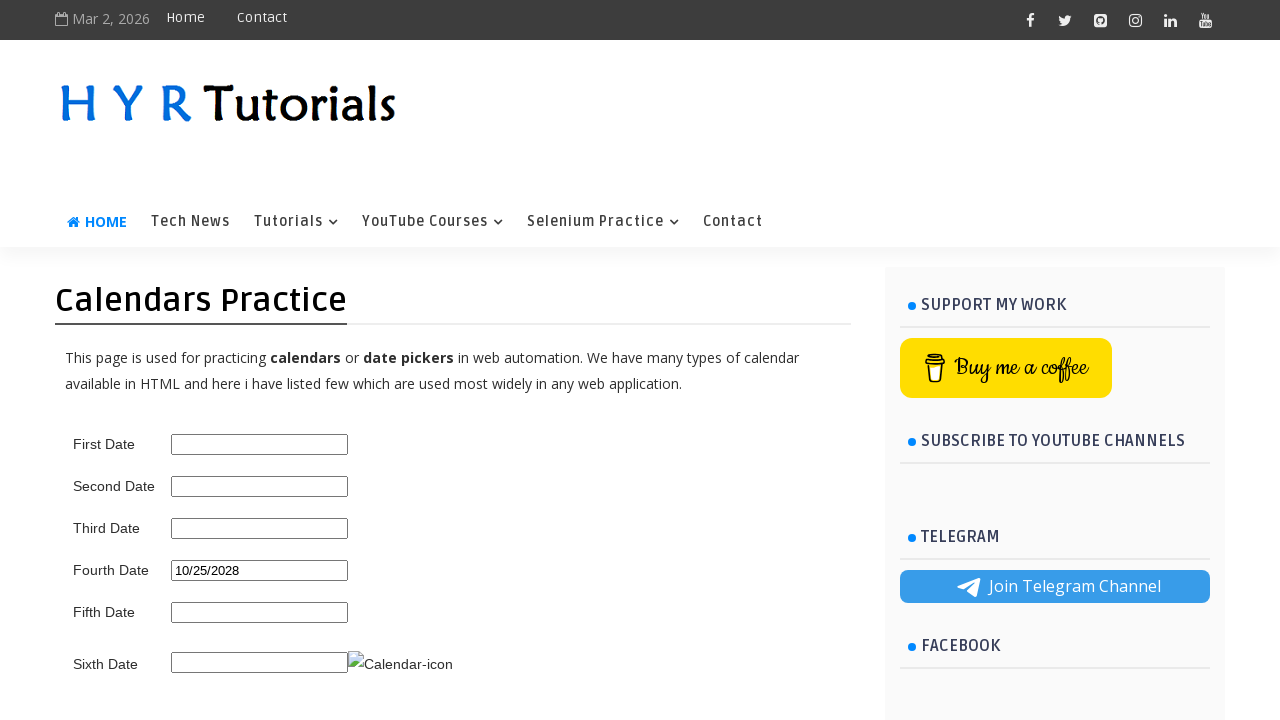